Tests radio button functionality by iterating through all radio buttons, checking each one, and verifying that only the selected radio button is checked while others remain unchecked.

Starting URL: https://rahulshettyacademy.com/AutomationPractice/

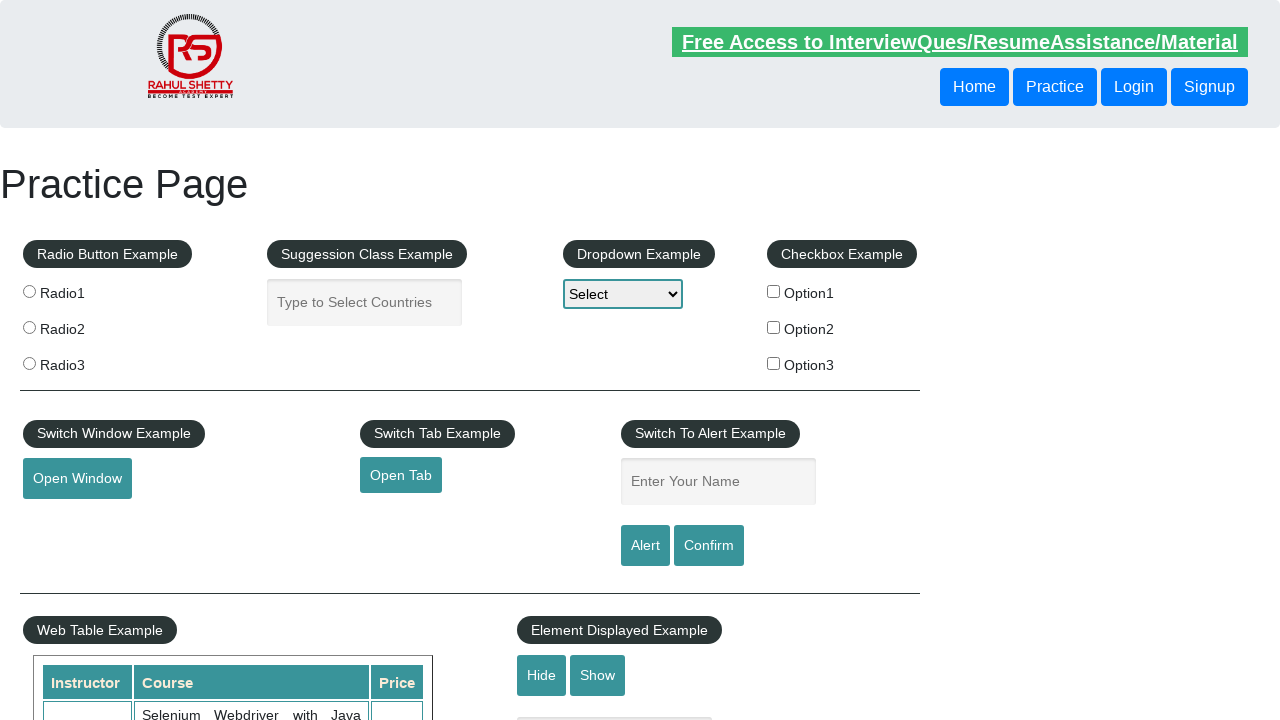

Navigated to Automation Practice page
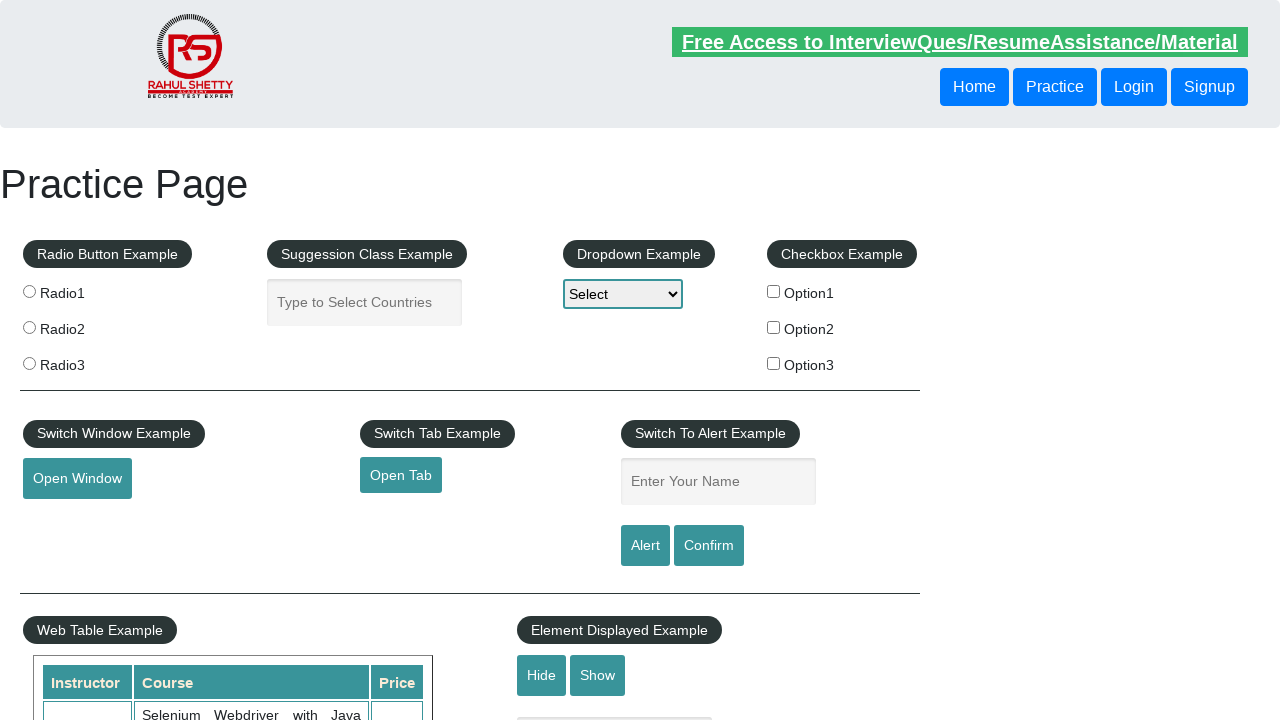

Located all radio buttons with name 'radioButton'
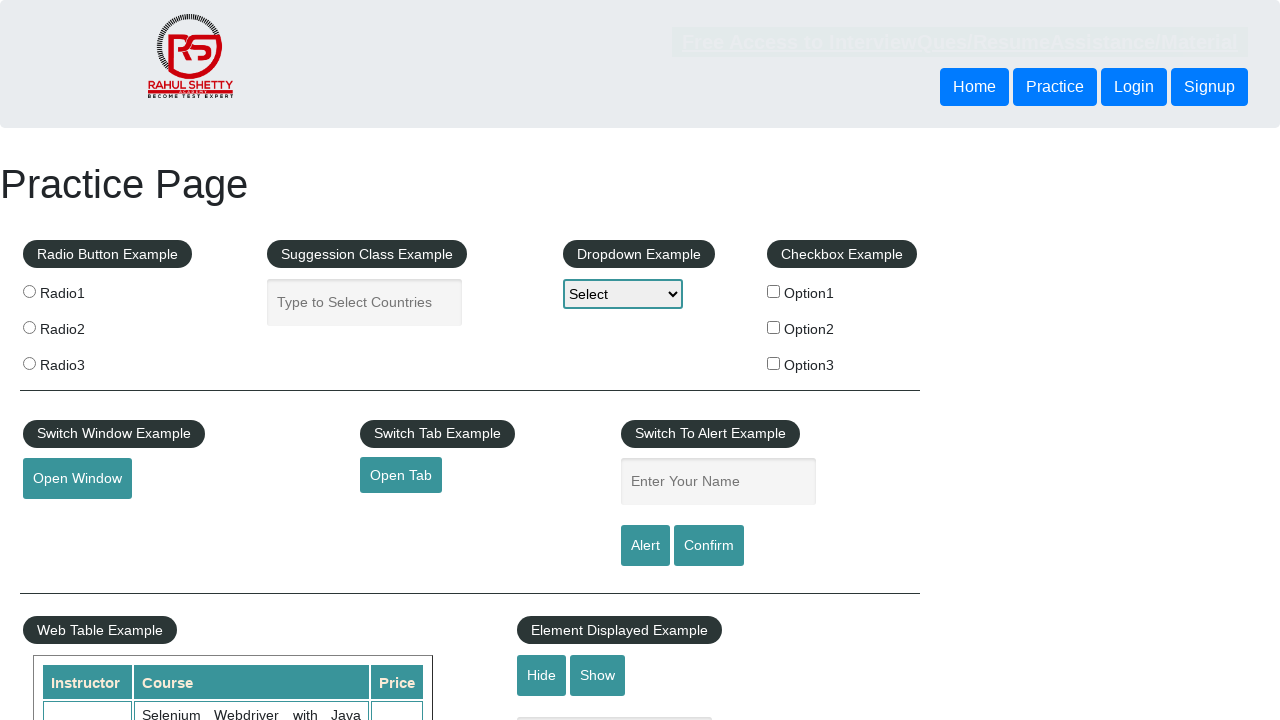

Waited for first radio button to be available
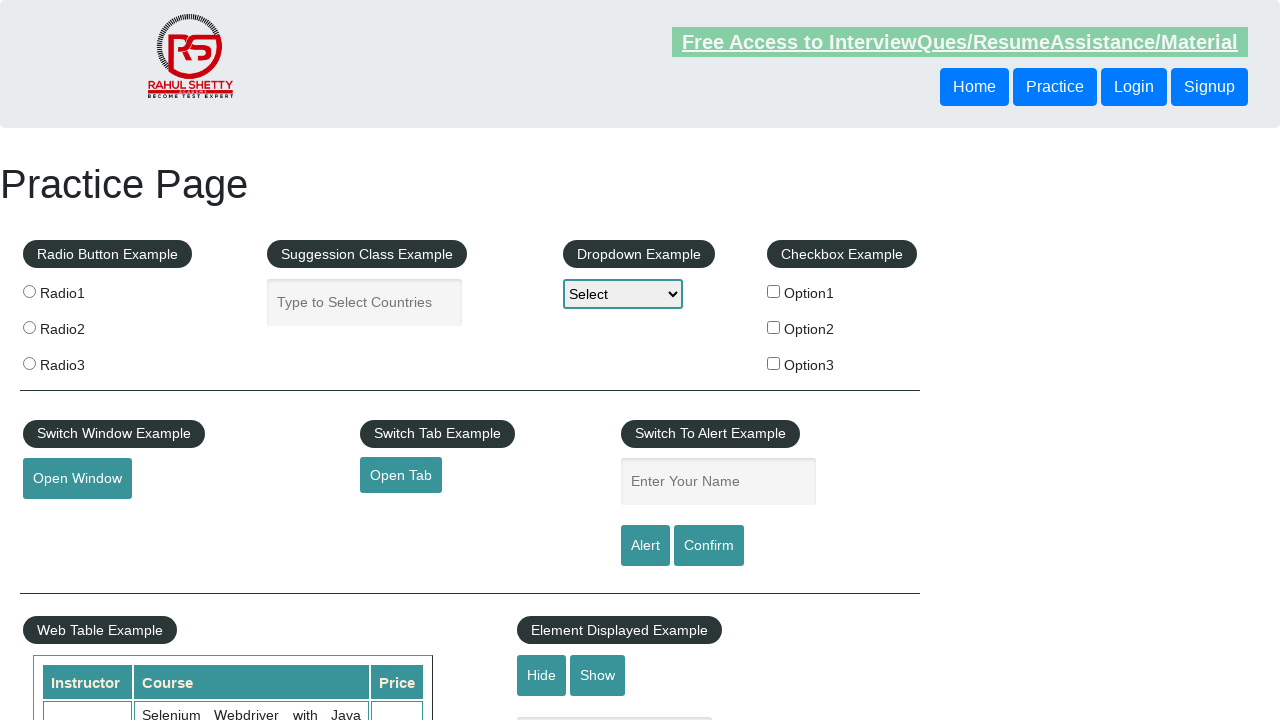

Found 3 radio buttons on the page
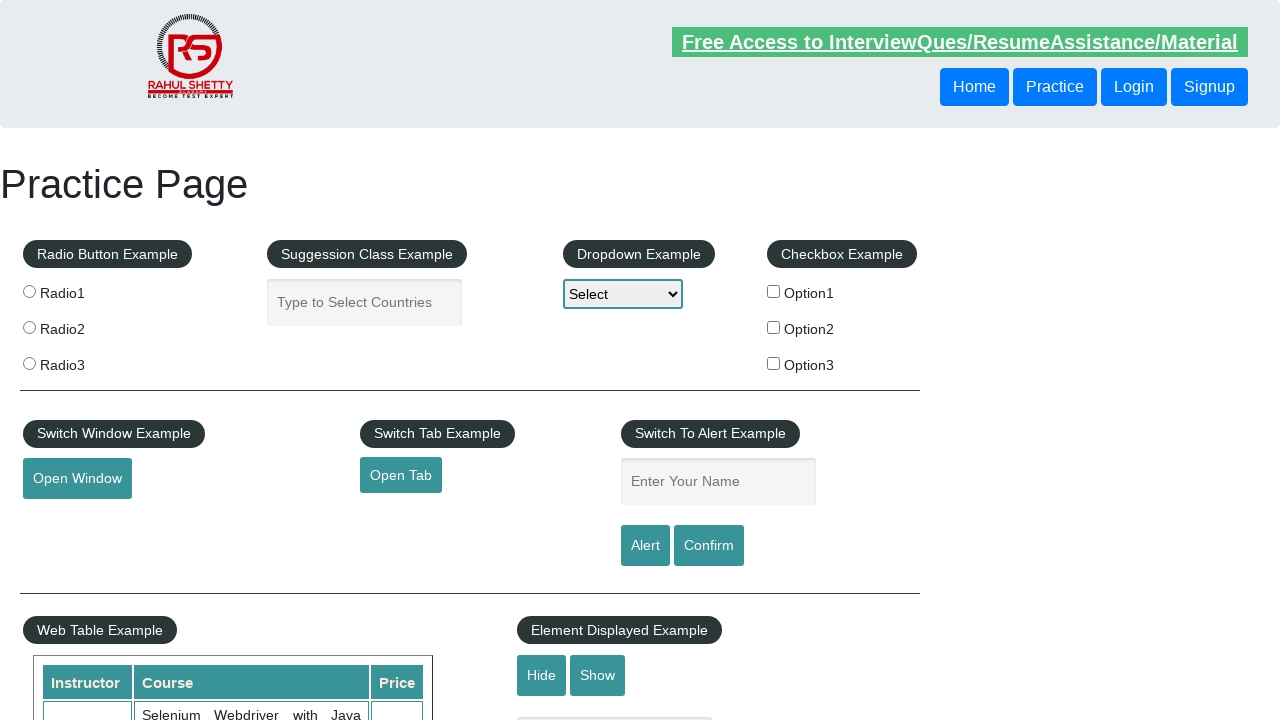

Checked radio button at index 0 at (29, 291) on input[name="radioButton"] >> nth=0
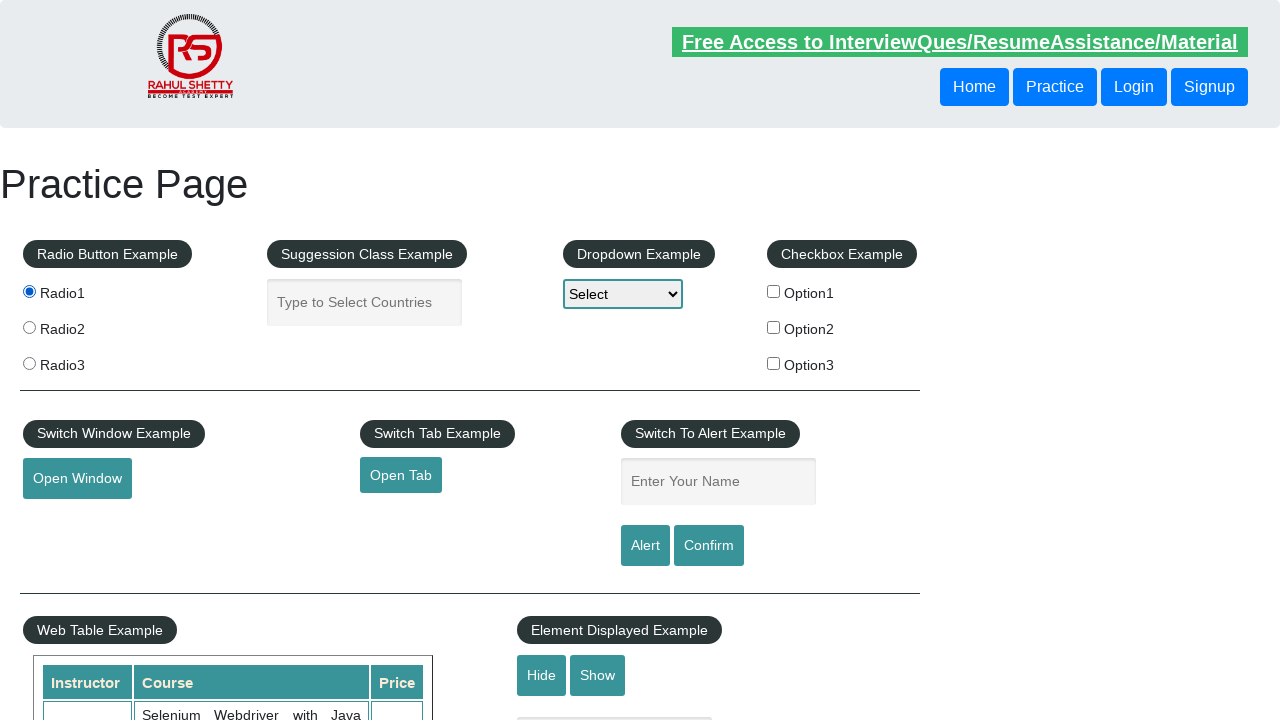

Verified radio button at index 0 is checked
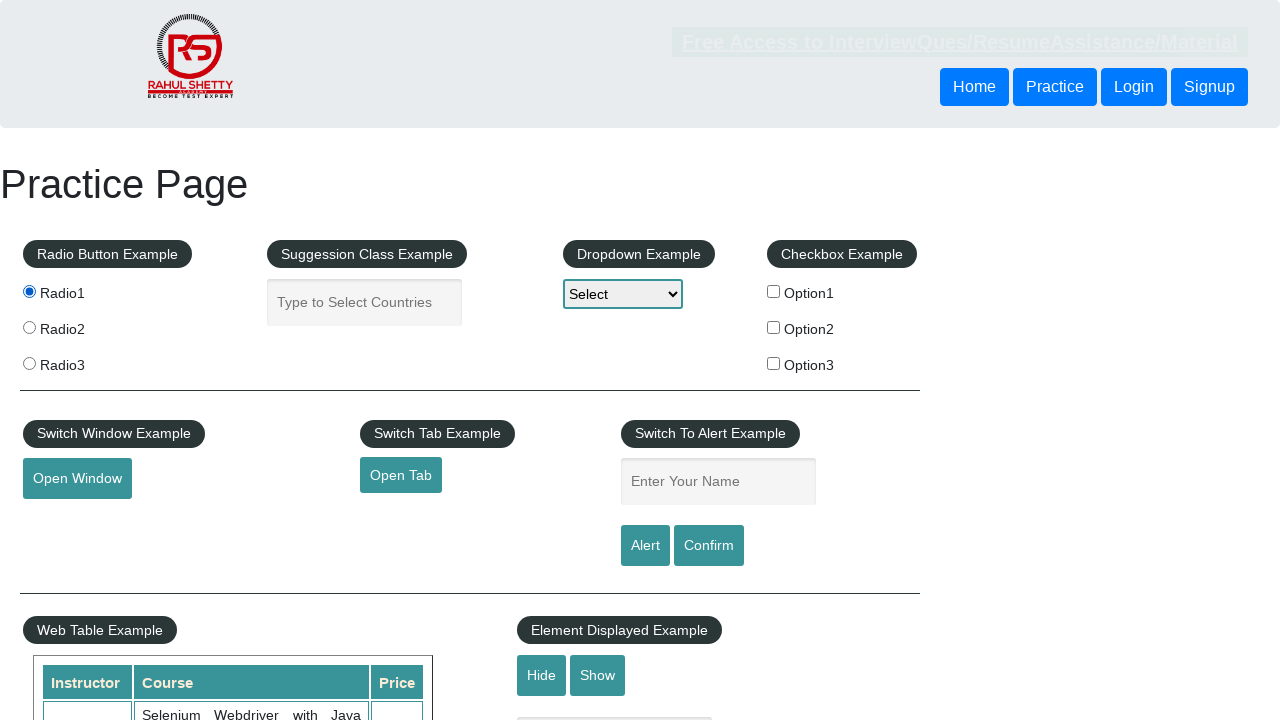

Verified radio button at index 1 is unchecked
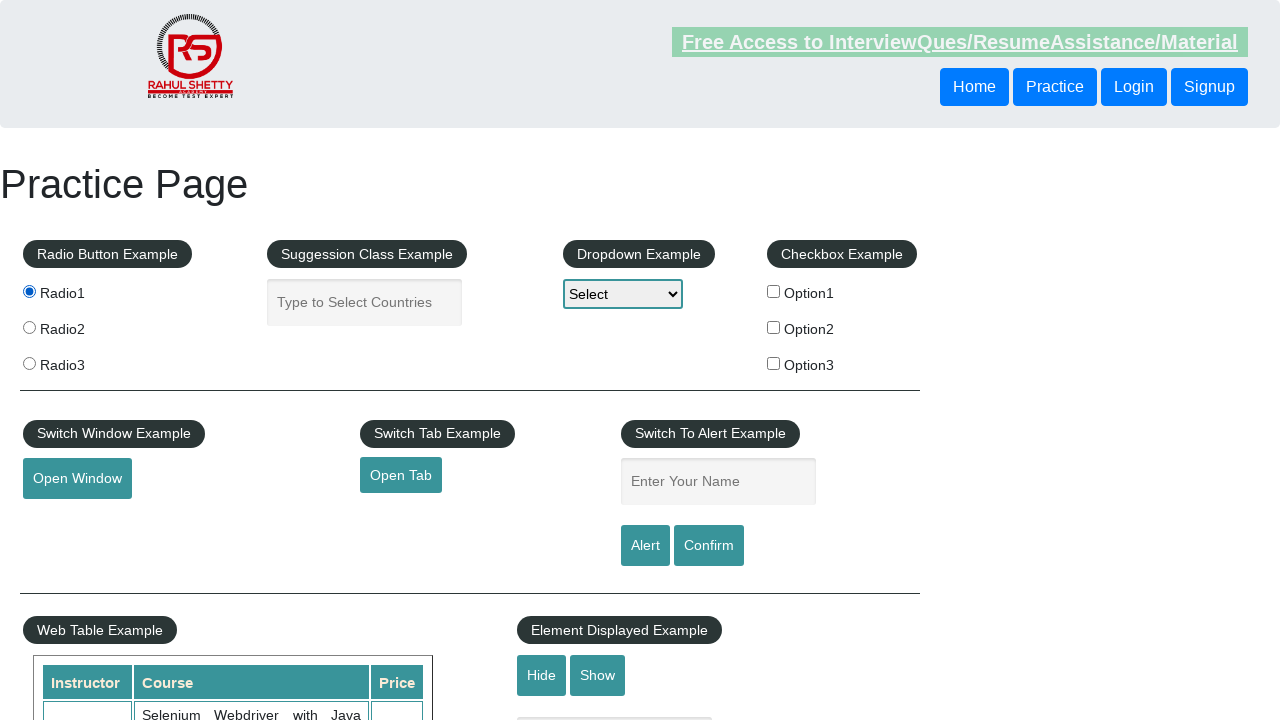

Verified radio button at index 2 is unchecked
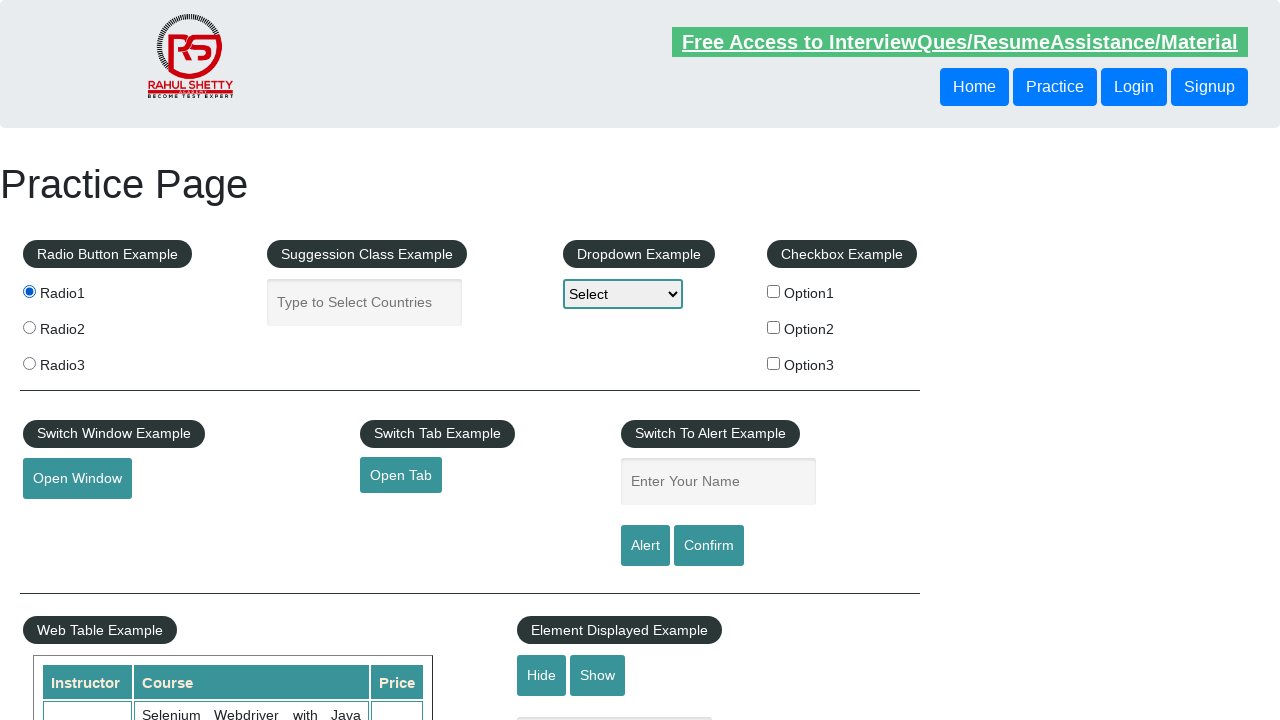

Checked radio button at index 1 at (29, 327) on input[name="radioButton"] >> nth=1
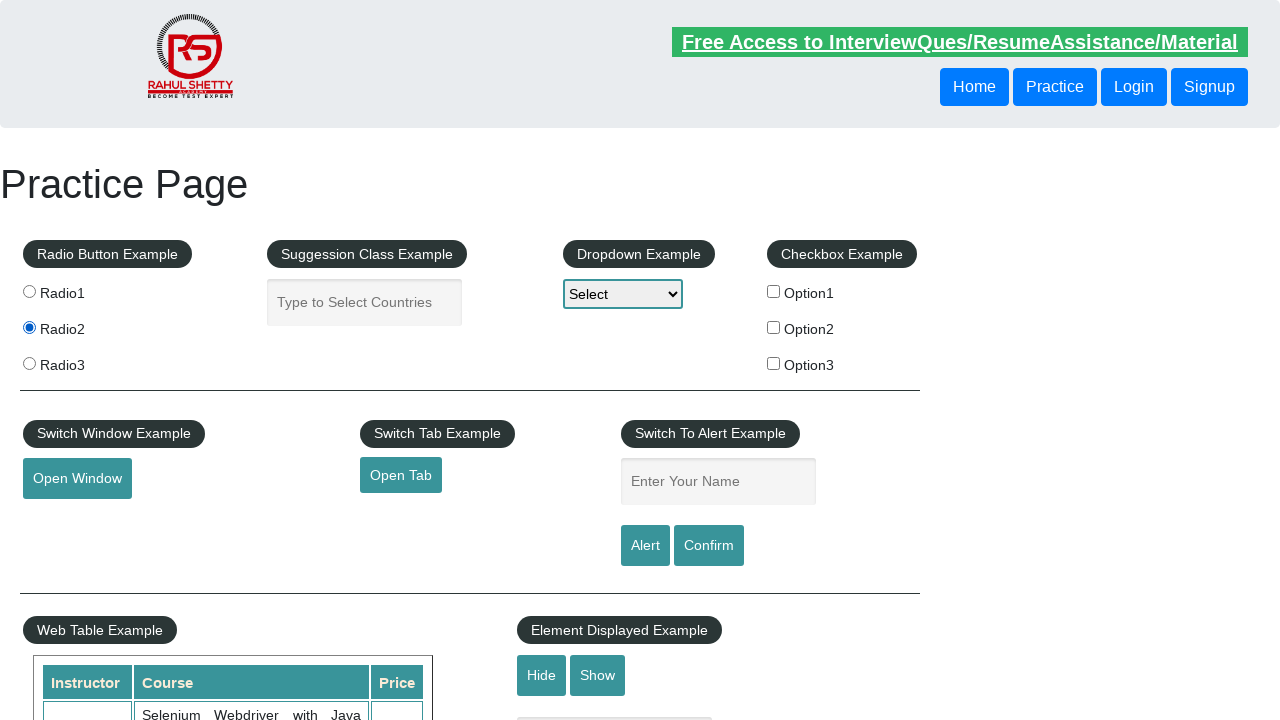

Verified radio button at index 0 is unchecked
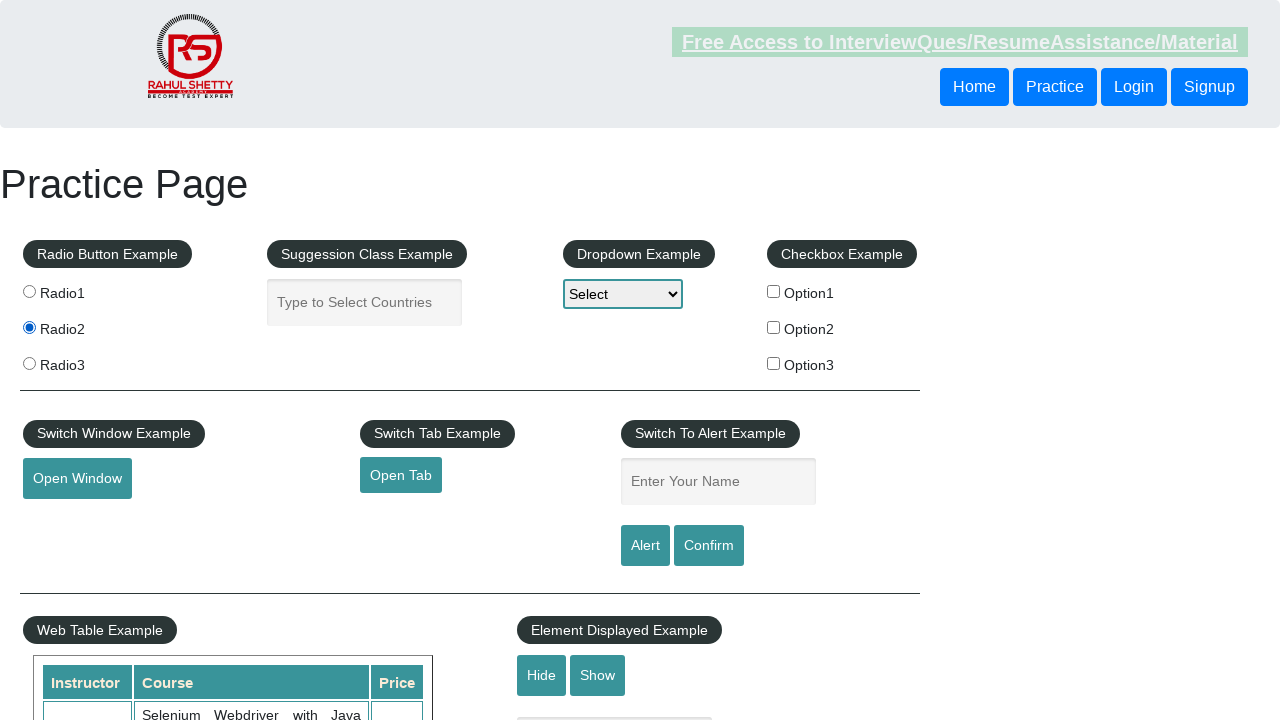

Verified radio button at index 1 is checked
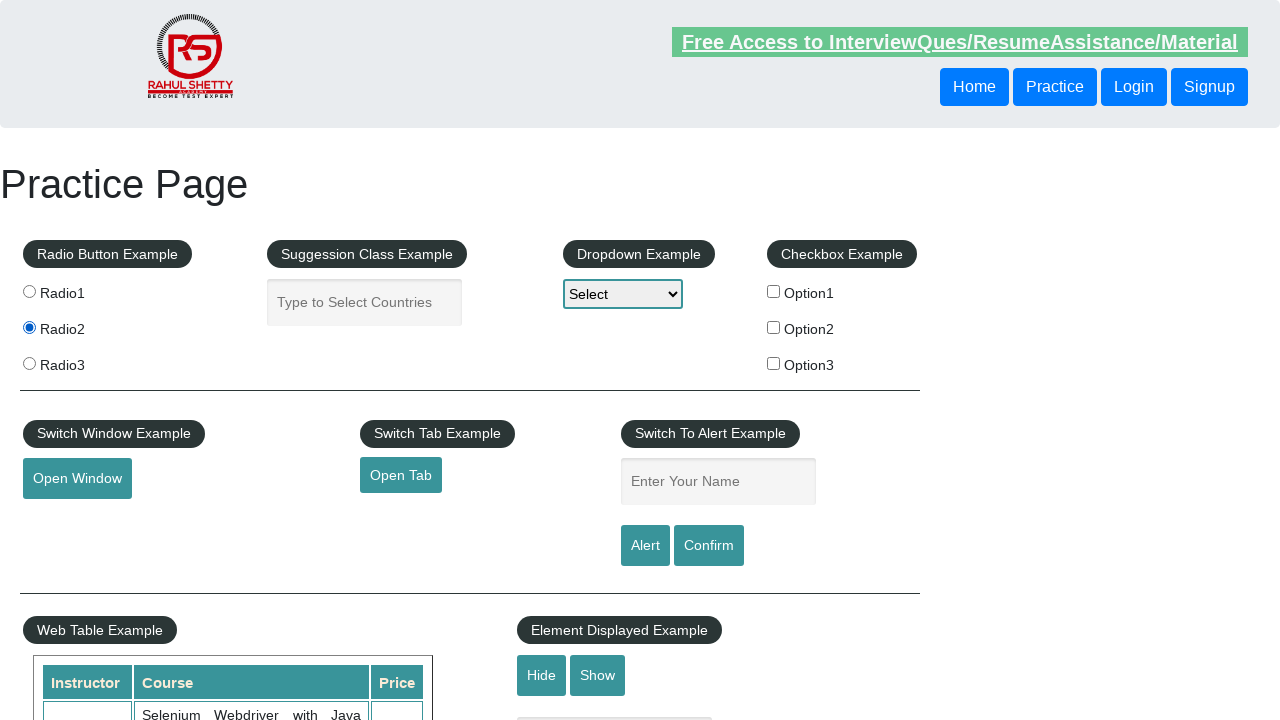

Verified radio button at index 2 is unchecked
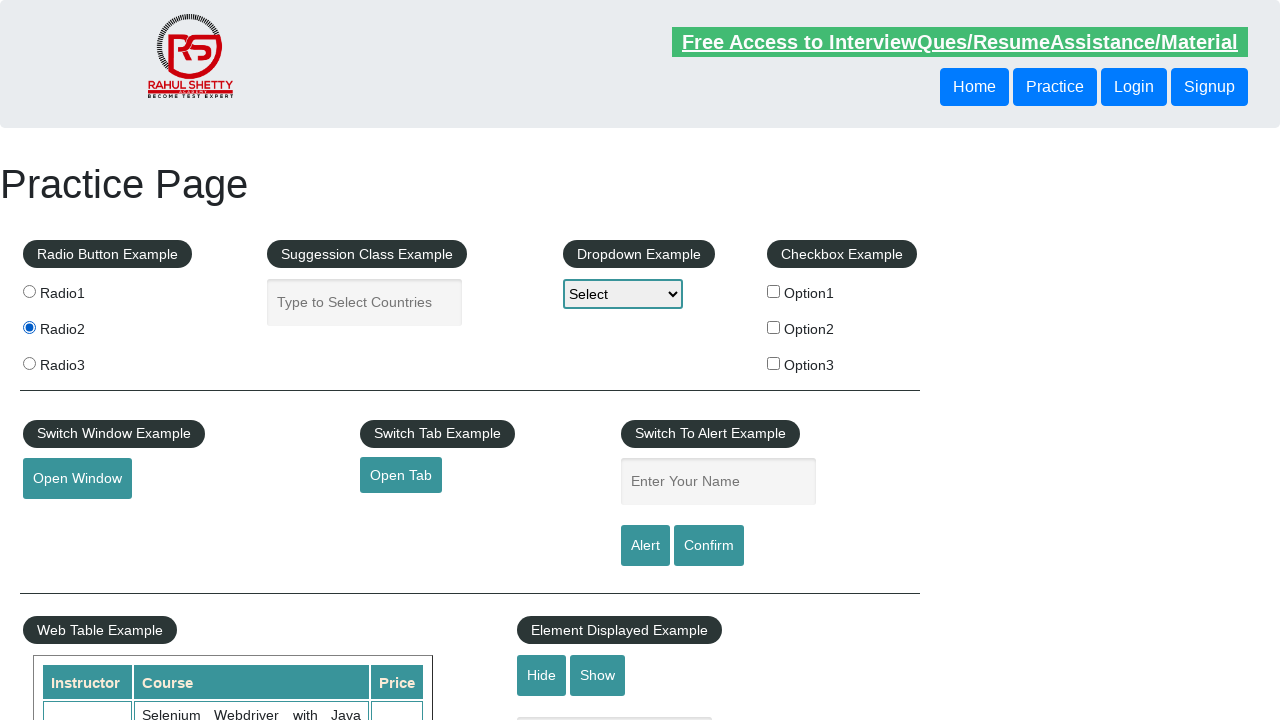

Checked radio button at index 2 at (29, 363) on input[name="radioButton"] >> nth=2
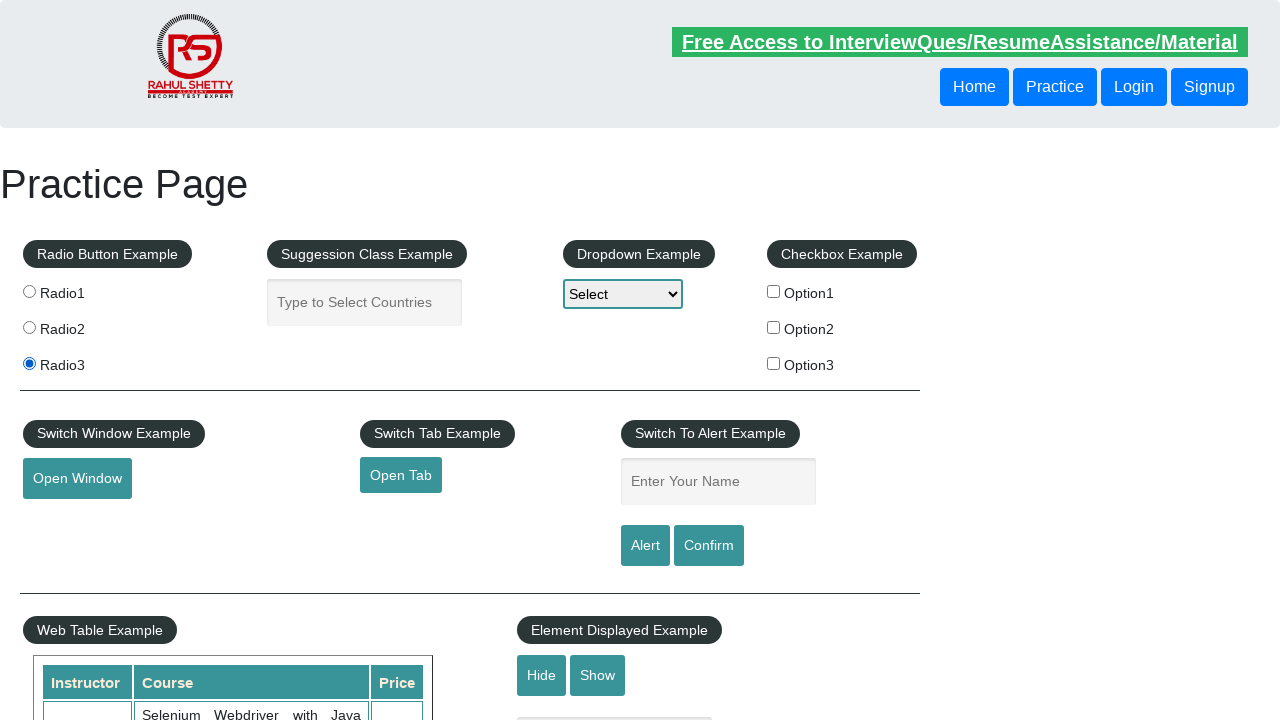

Verified radio button at index 0 is unchecked
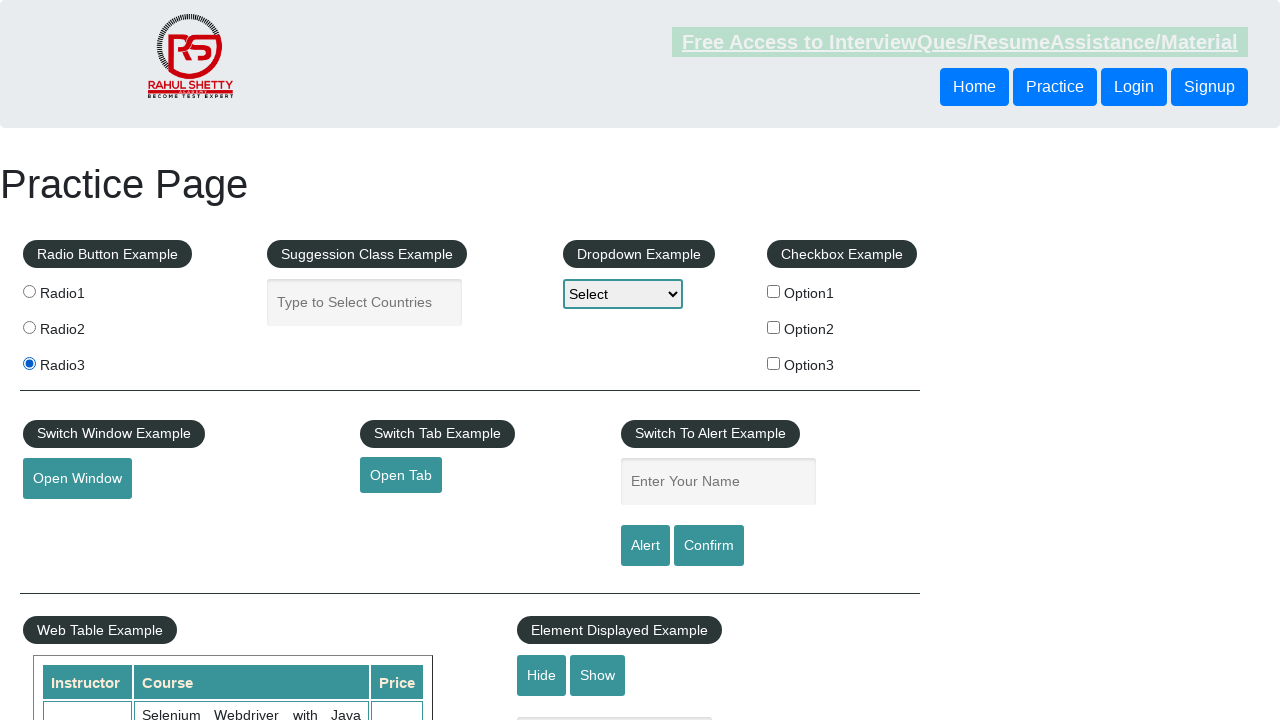

Verified radio button at index 1 is unchecked
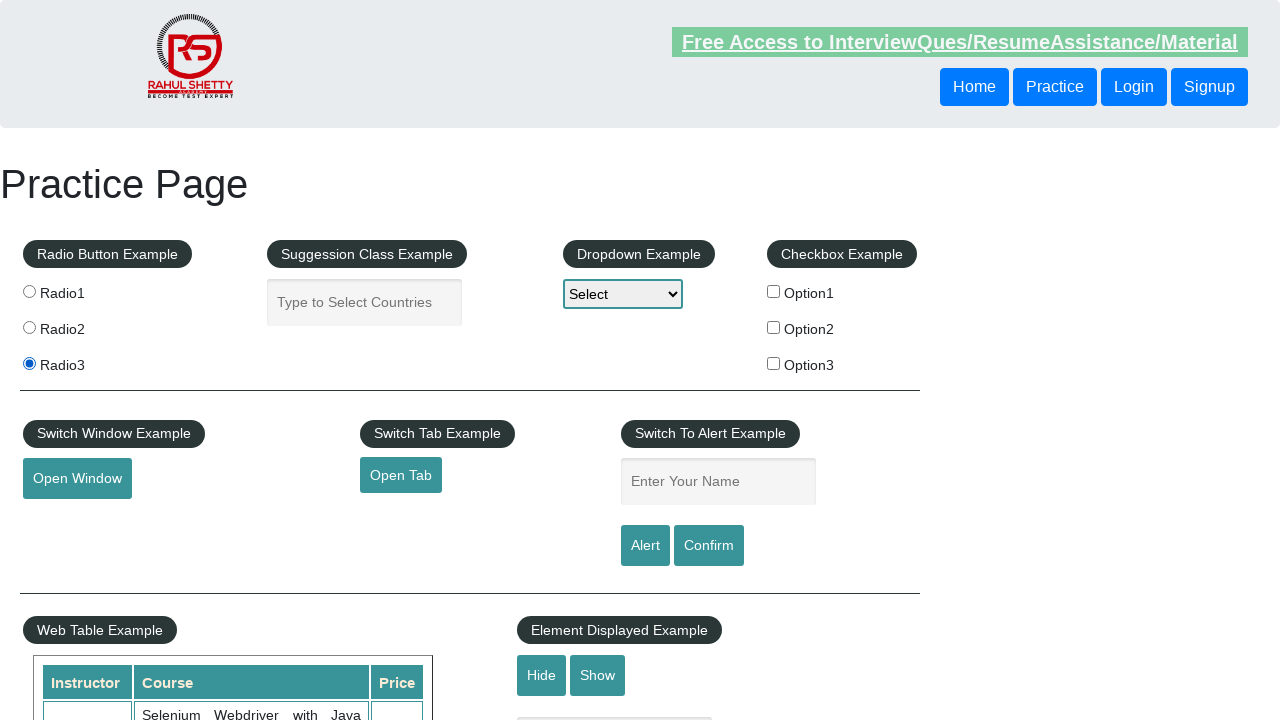

Verified radio button at index 2 is checked
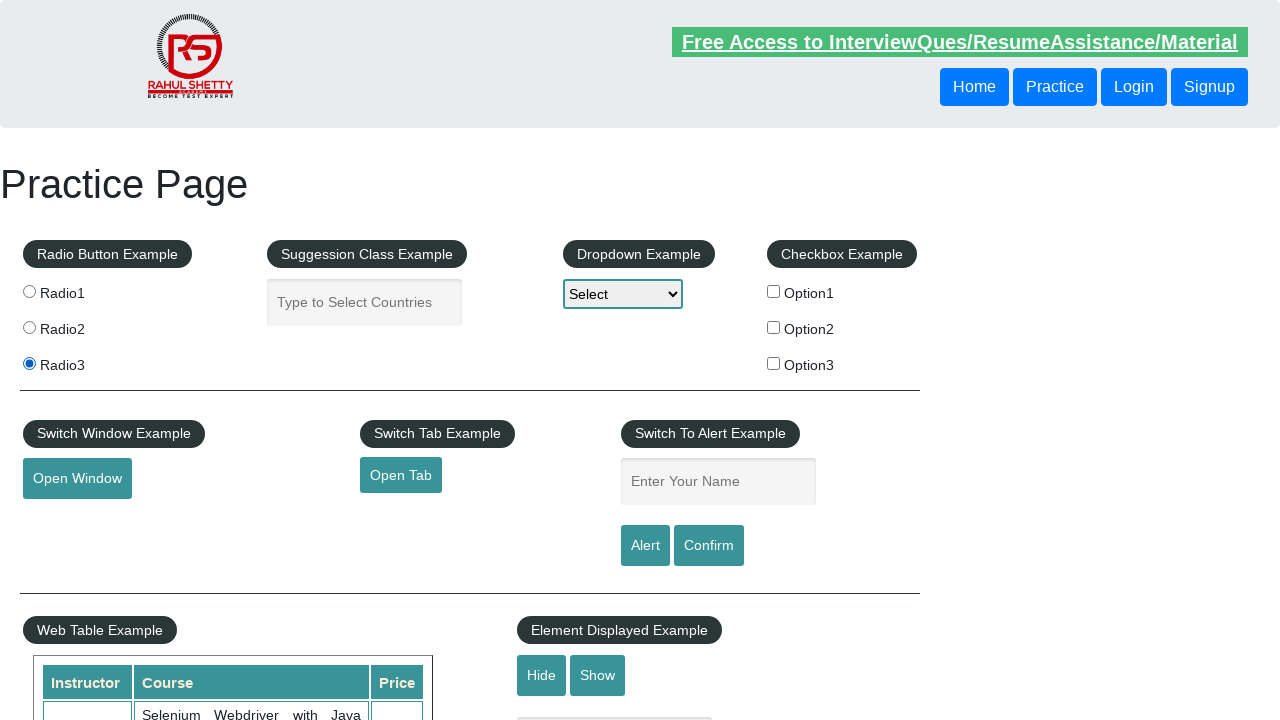

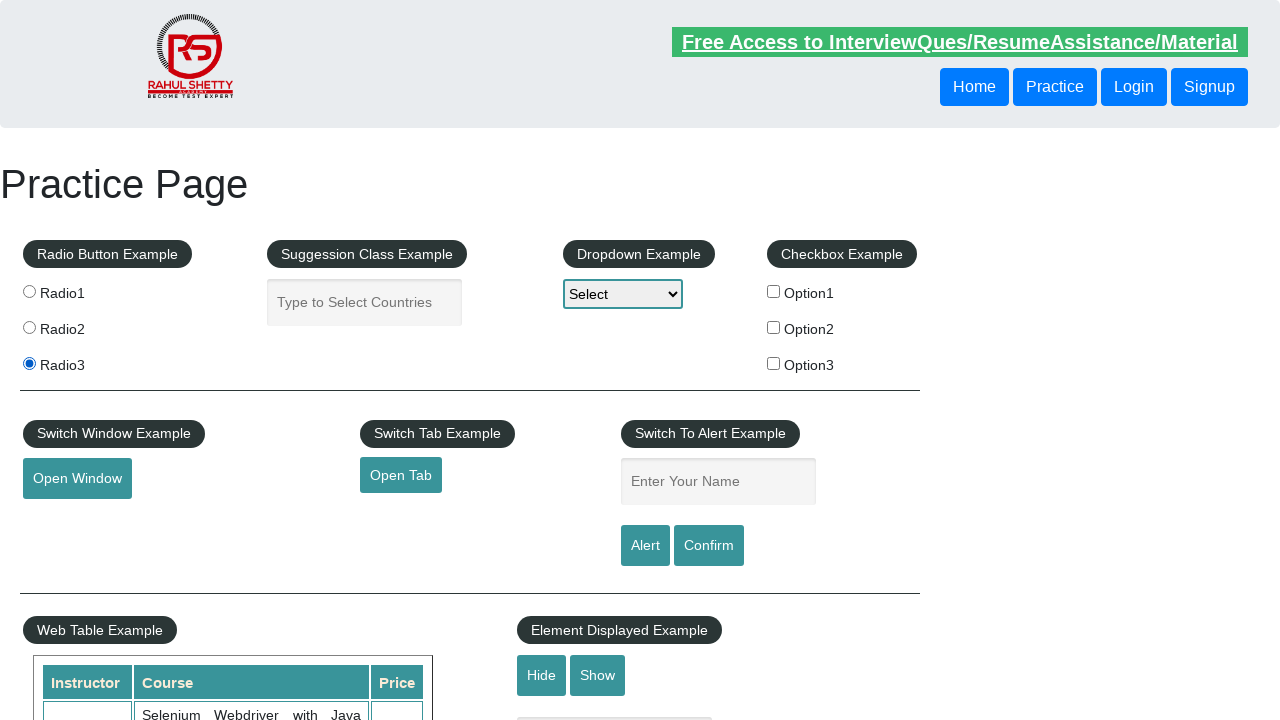